Demonstrates CSS selector usage by clicking on a navigation link that triggers a modal on the Demoblaze demo e-commerce site

Starting URL: https://www.demoblaze.com/

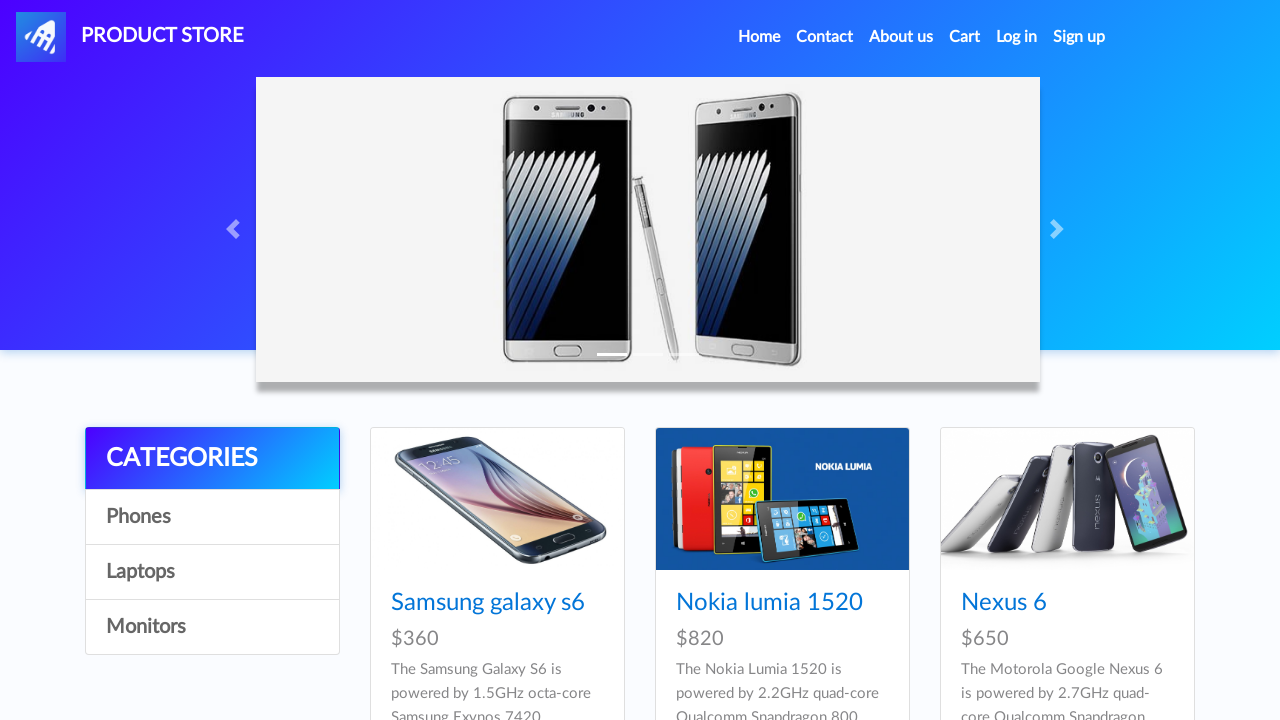

Waited 2 seconds for page to load
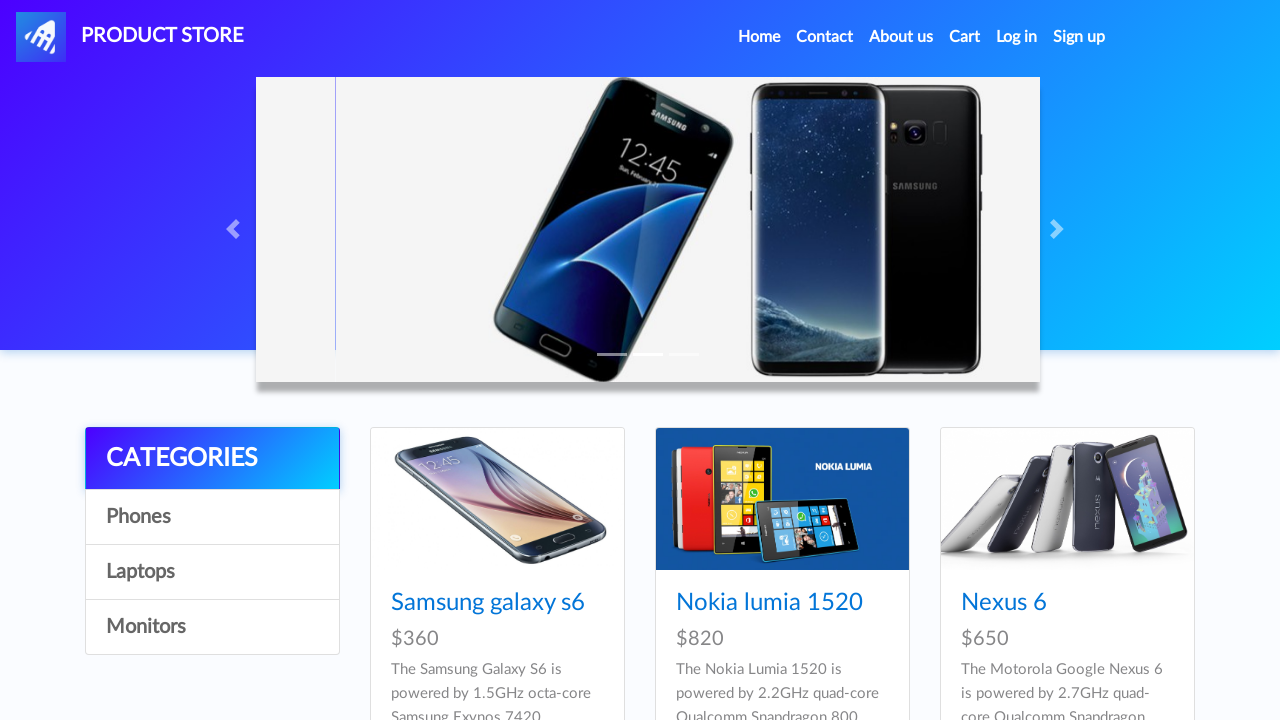

Clicked navigation link with CSS selector to trigger modal at (825, 37) on a.nav-link[data-toggle='modal']
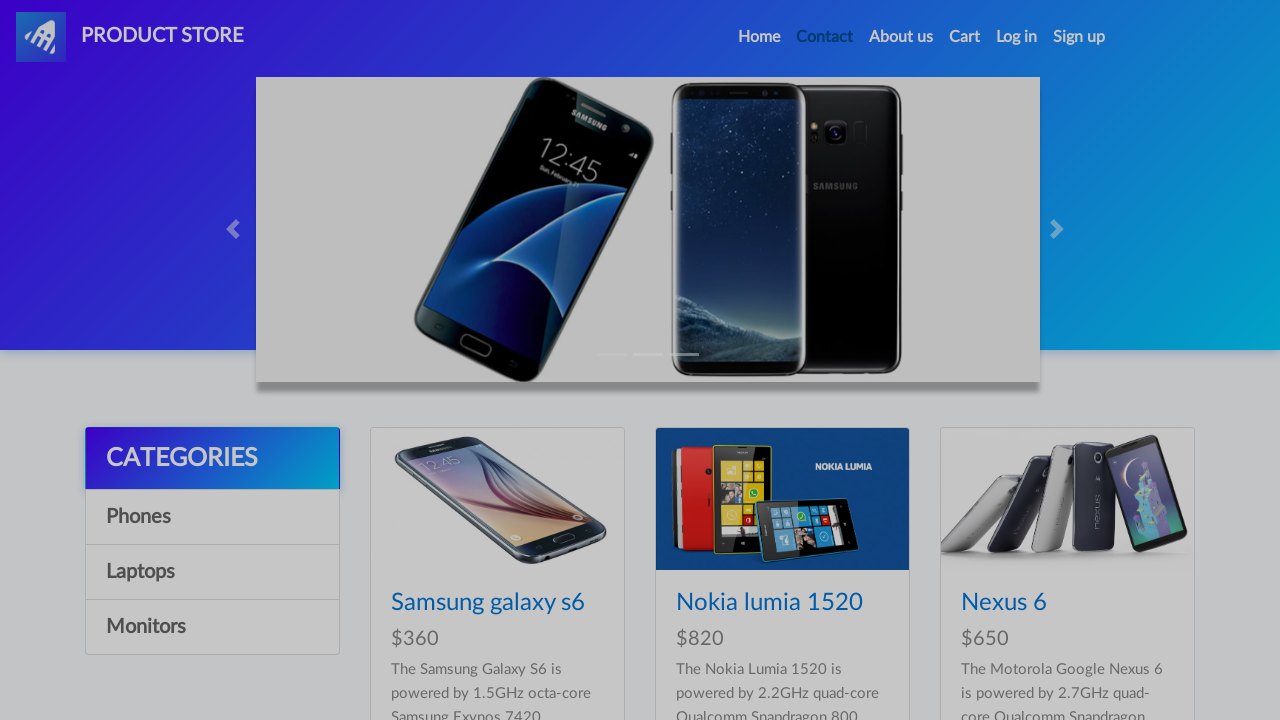

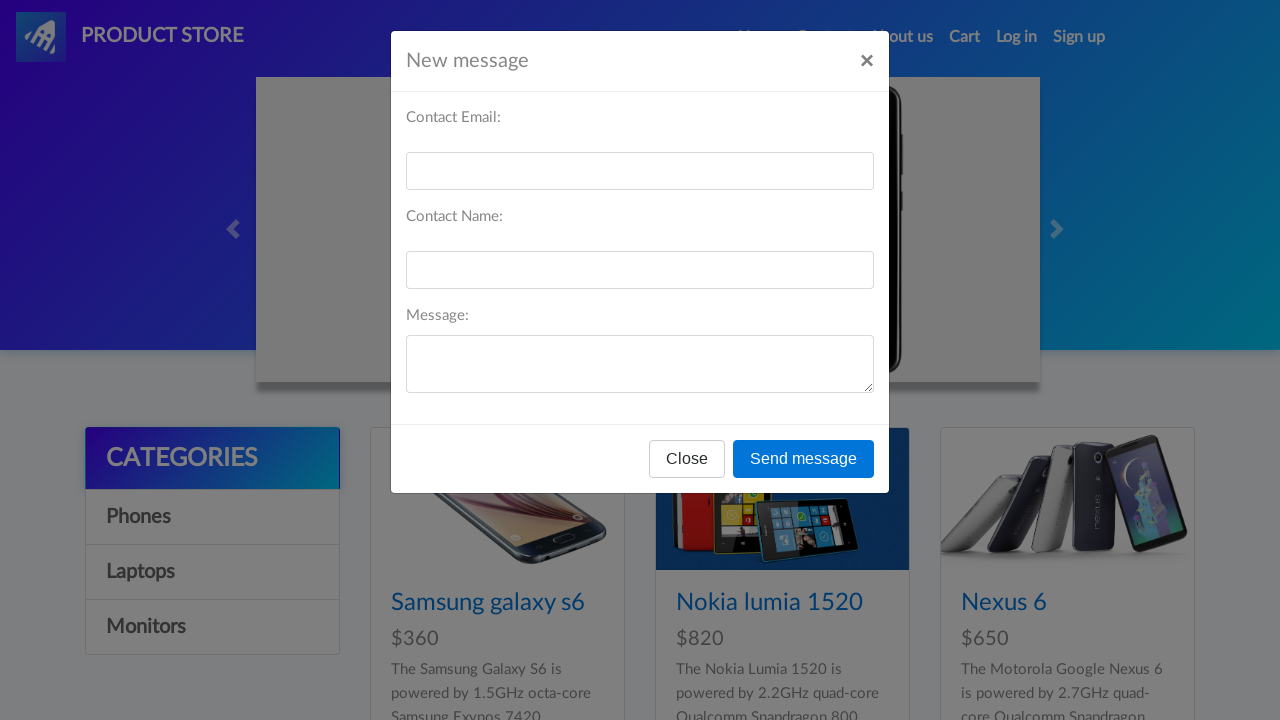